Tests a mathematical calculation exercise by reading two numbers from the page, calculating their sum, selecting the result from a dropdown menu, and submitting the answer by clicking a button.

Starting URL: http://suninjuly.github.io/selects1.html

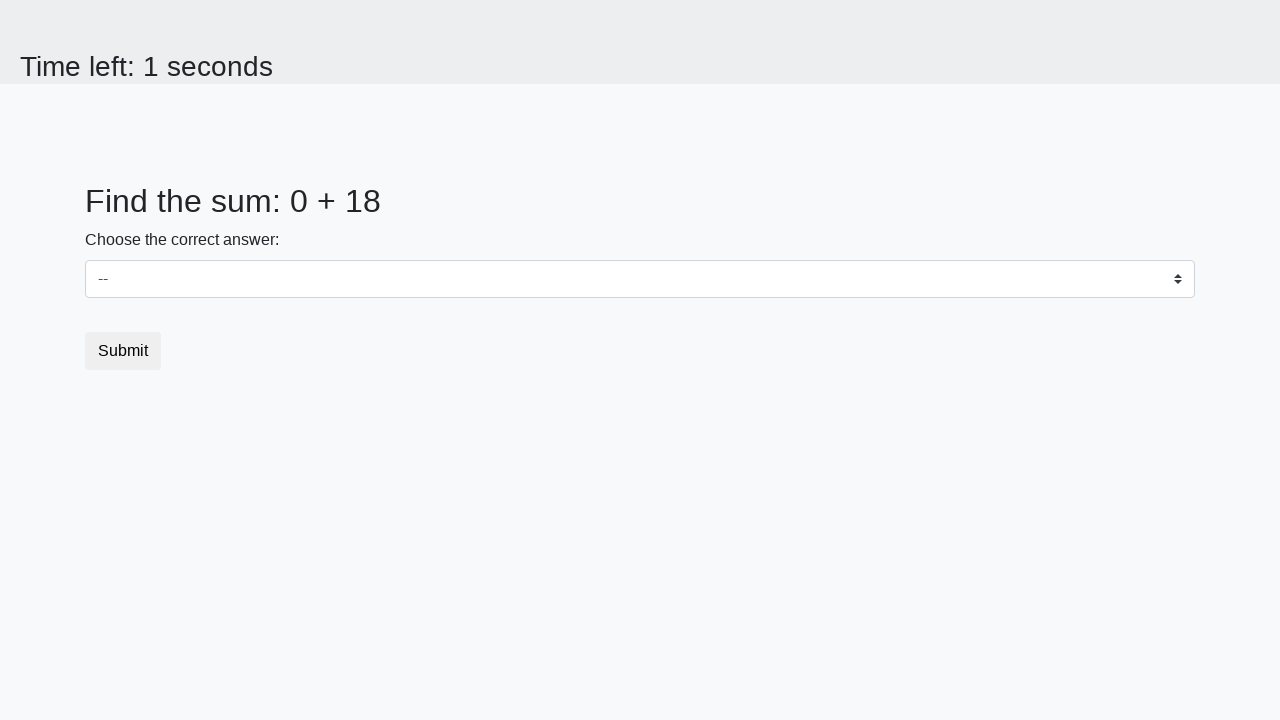

Read first number from #num1 element
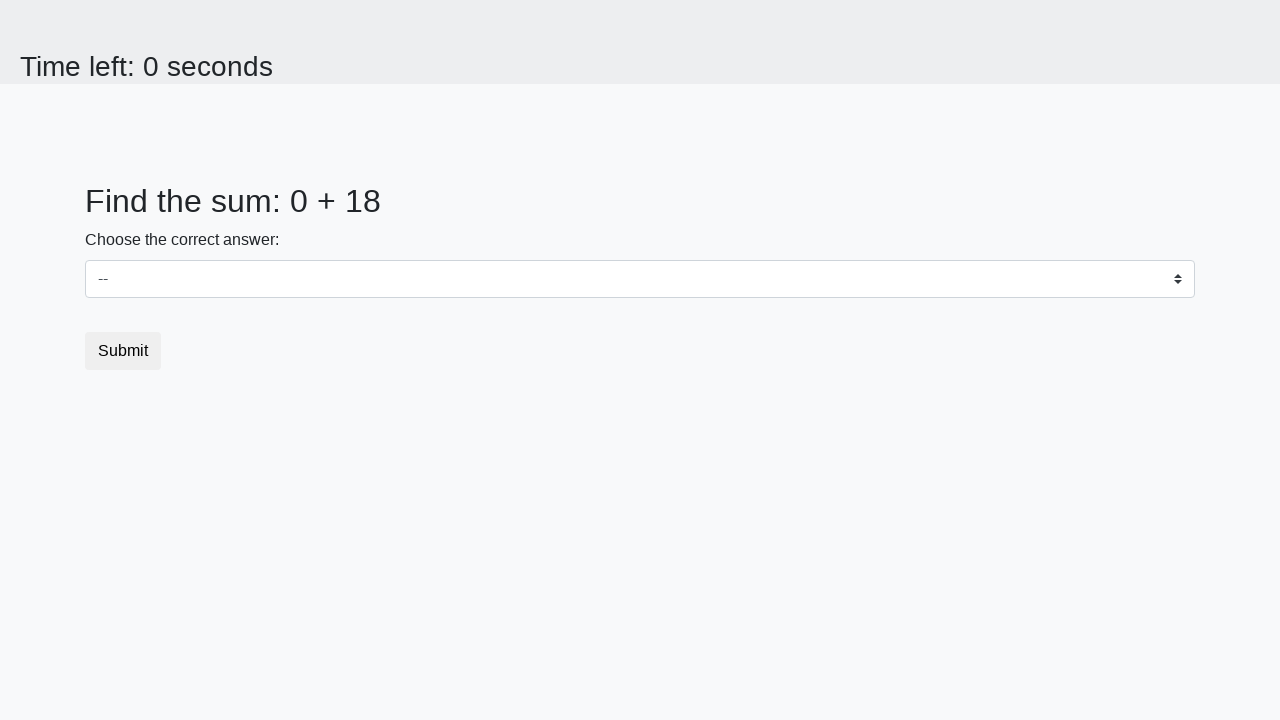

Read second number from #num2 element
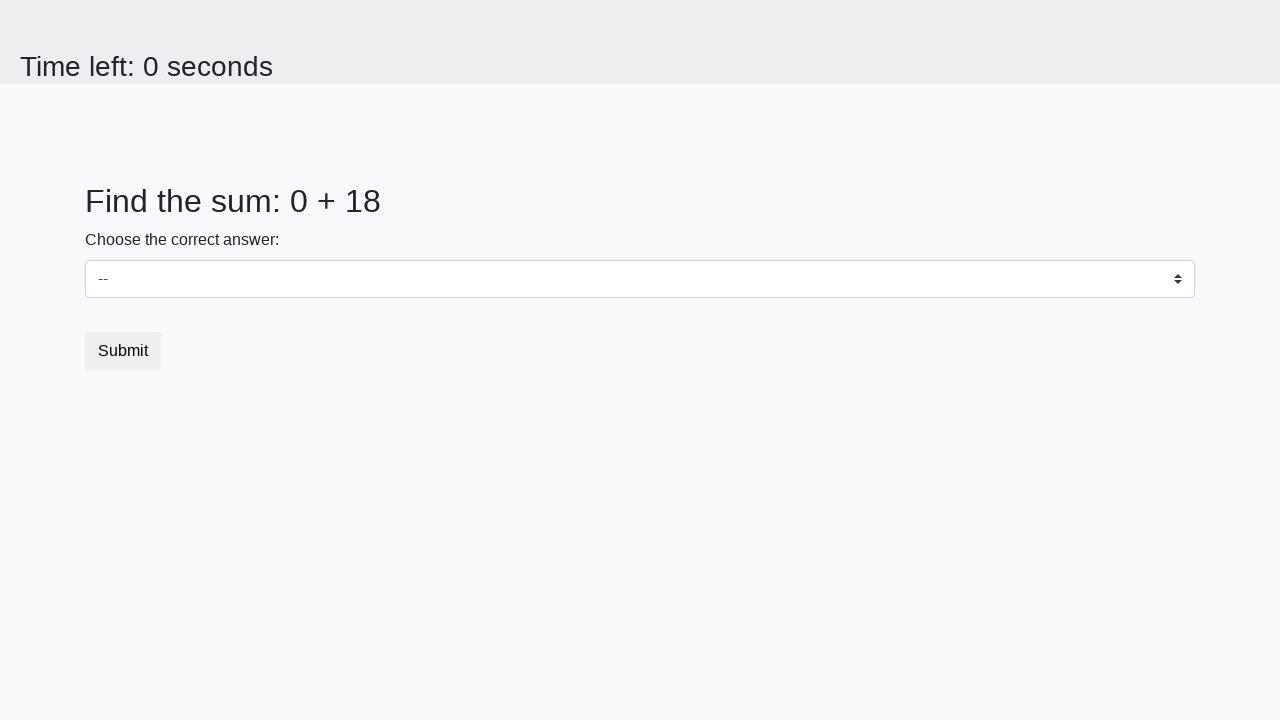

Calculated sum: 0 + 18 = 18
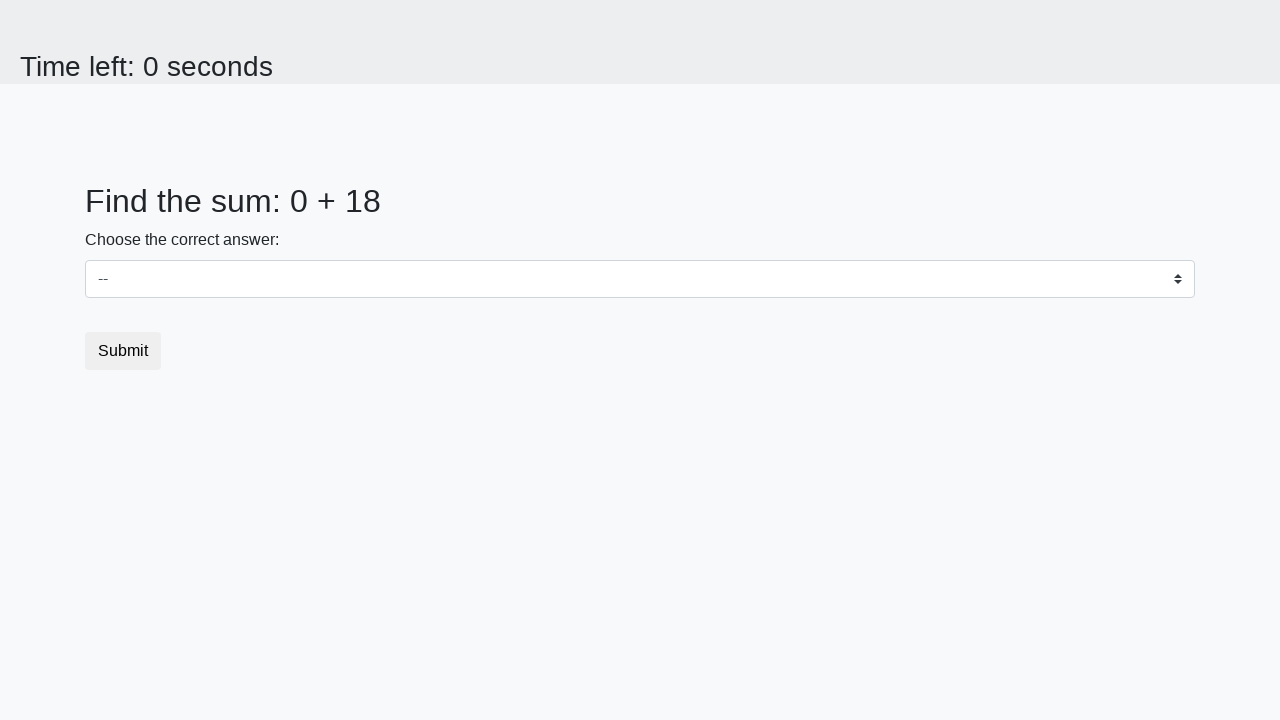

Selected dropdown option with label '18' on #dropdown
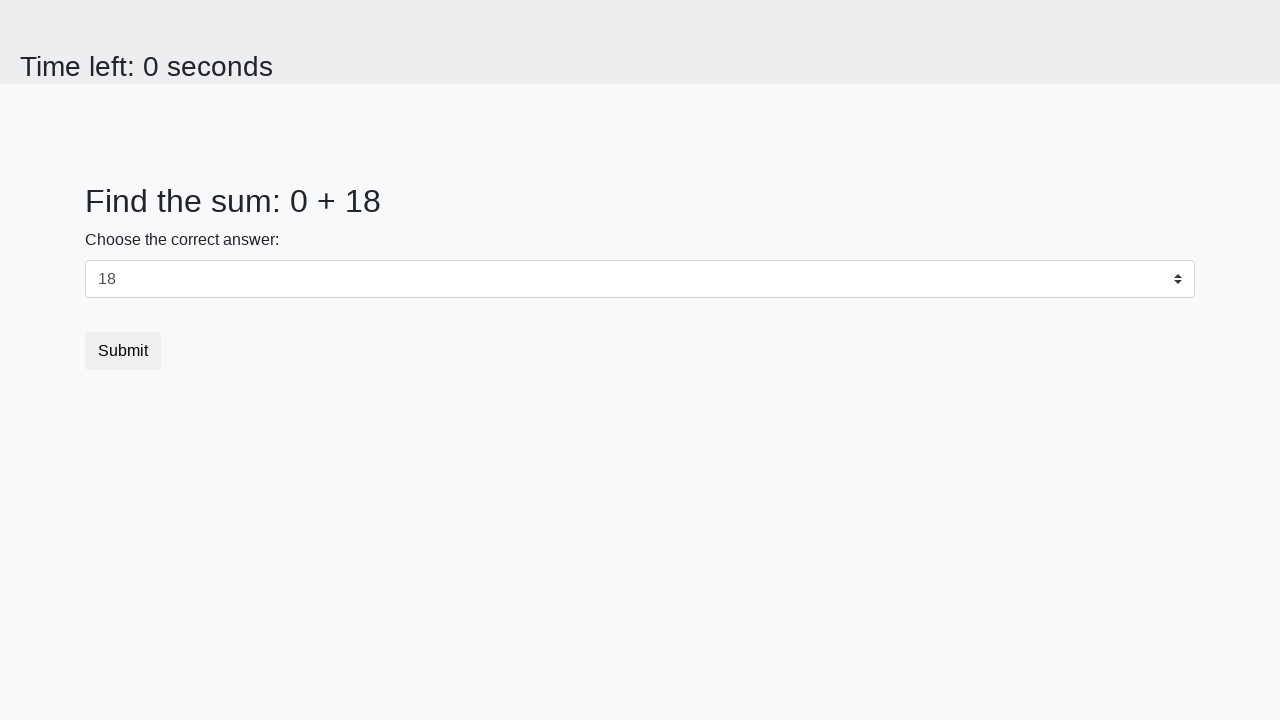

Clicked submit button at (123, 351) on button.btn
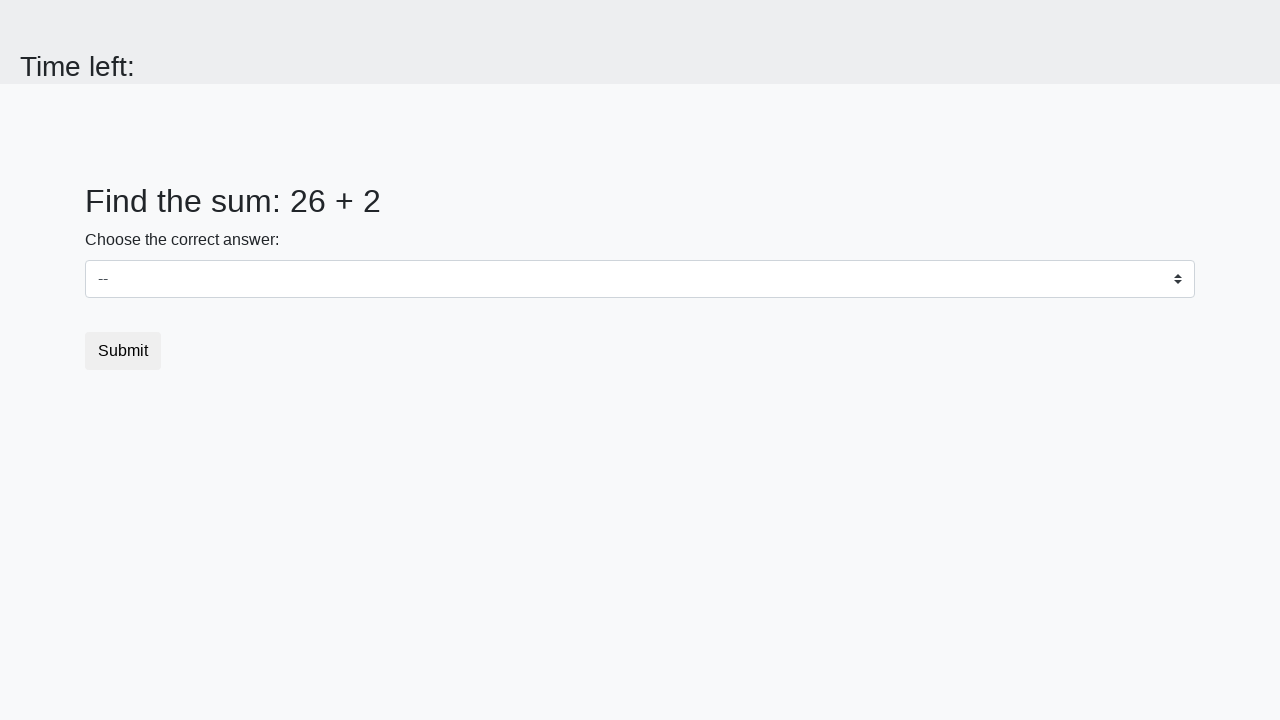

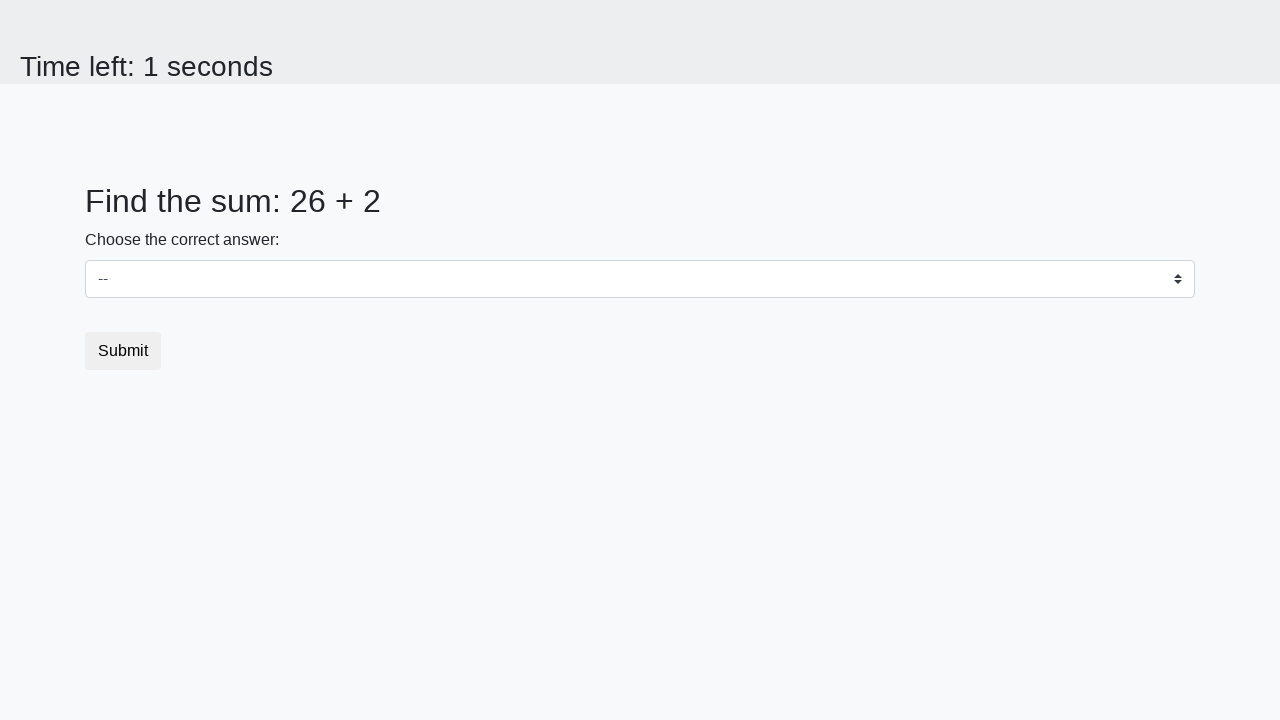